Tests dynamic content loading by clicking a Start button and waiting for "Hello World!" text to appear on the page

Starting URL: https://the-internet.herokuapp.com/dynamic_loading/2

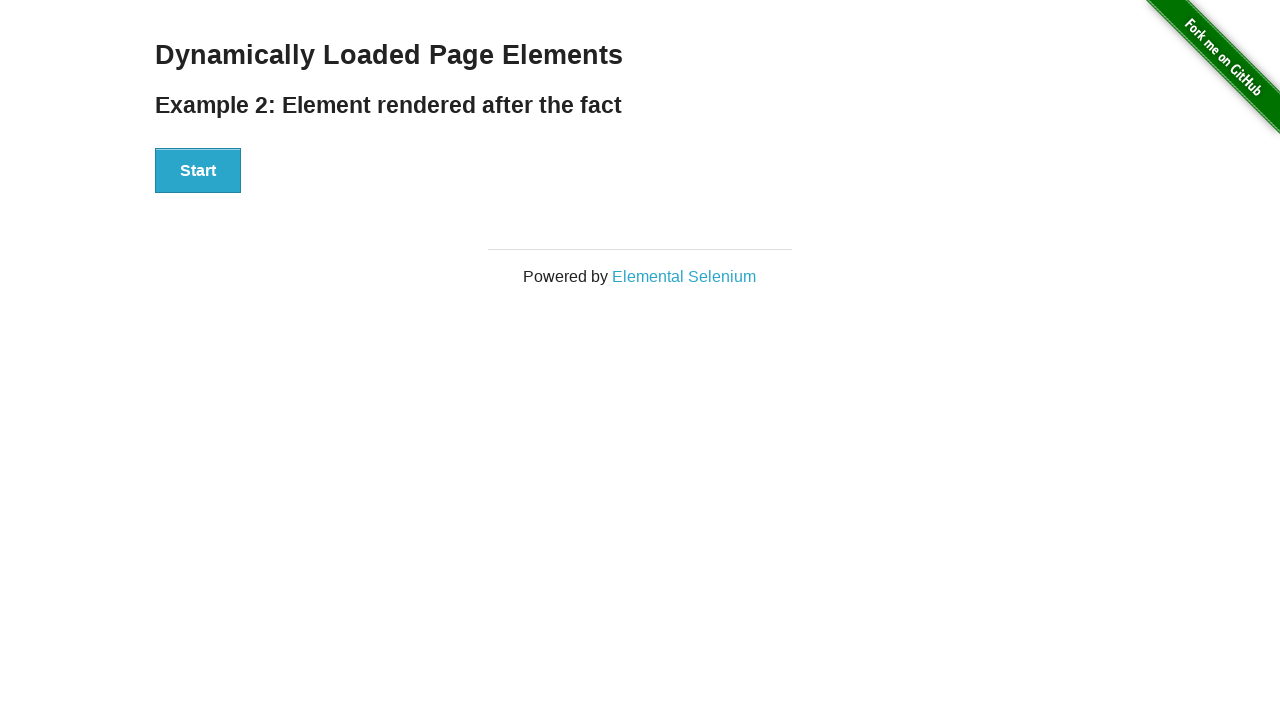

Clicked Start button to trigger dynamic content loading at (198, 171) on xpath=//button[text()='Start']
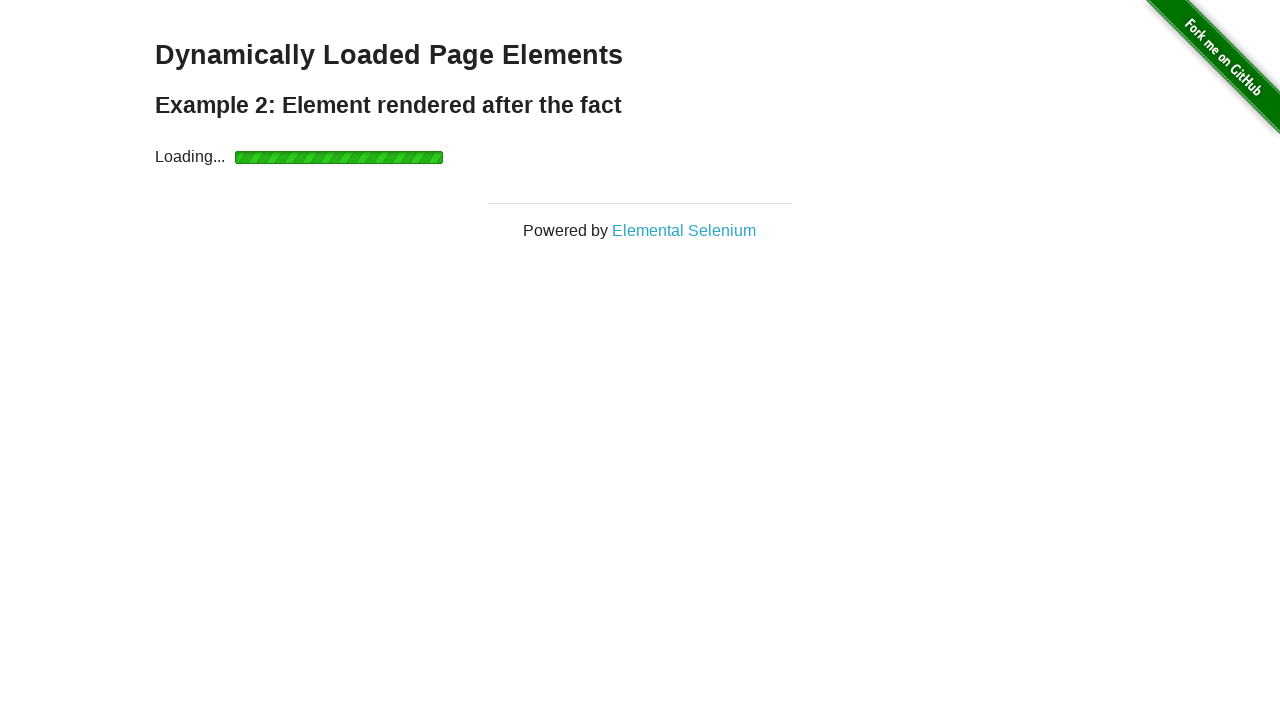

Waited for 'Hello World!' text to appear on page
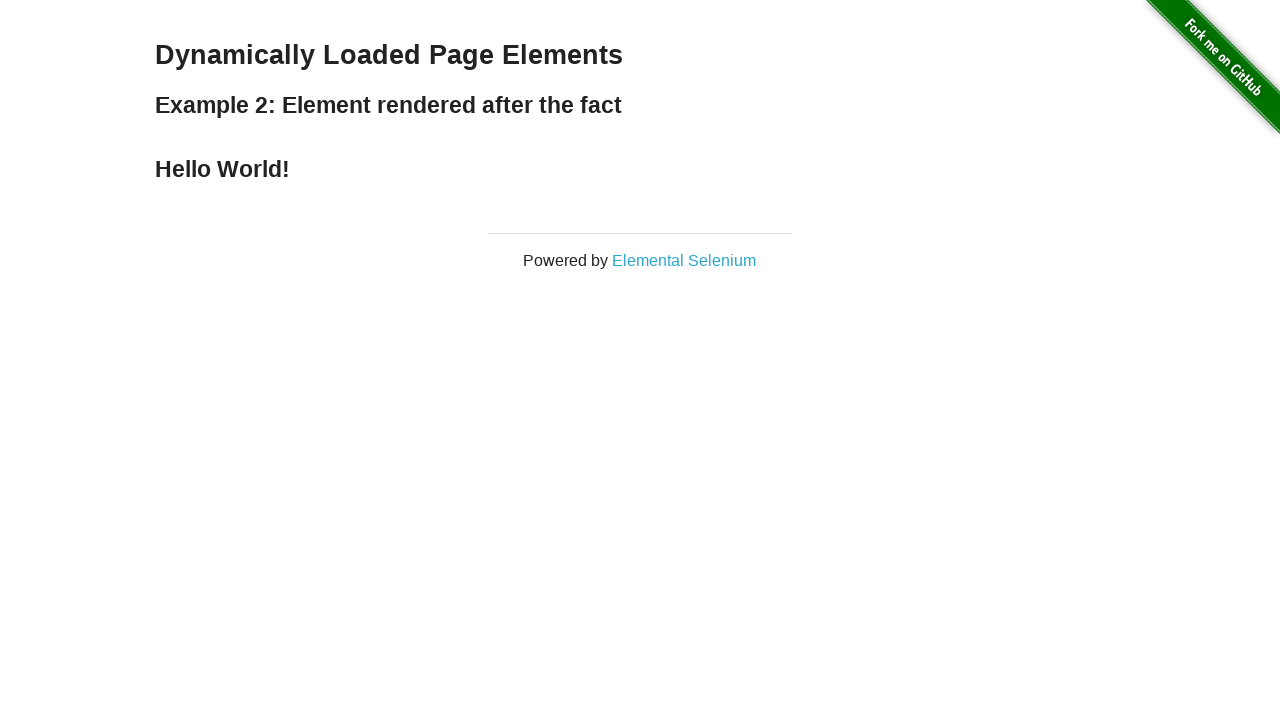

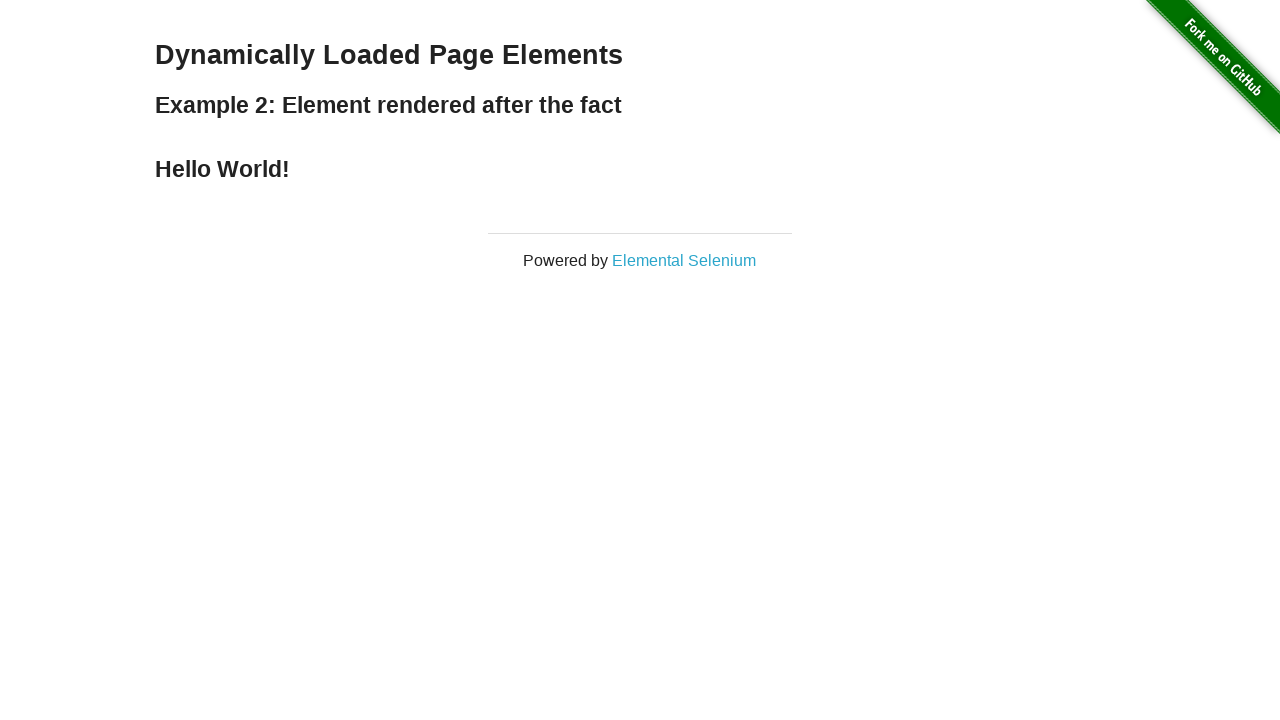